Tests double-click functionality on a button element on a demo page

Starting URL: http://only-testing-blog.blogspot.in/2014/09/selectable.html

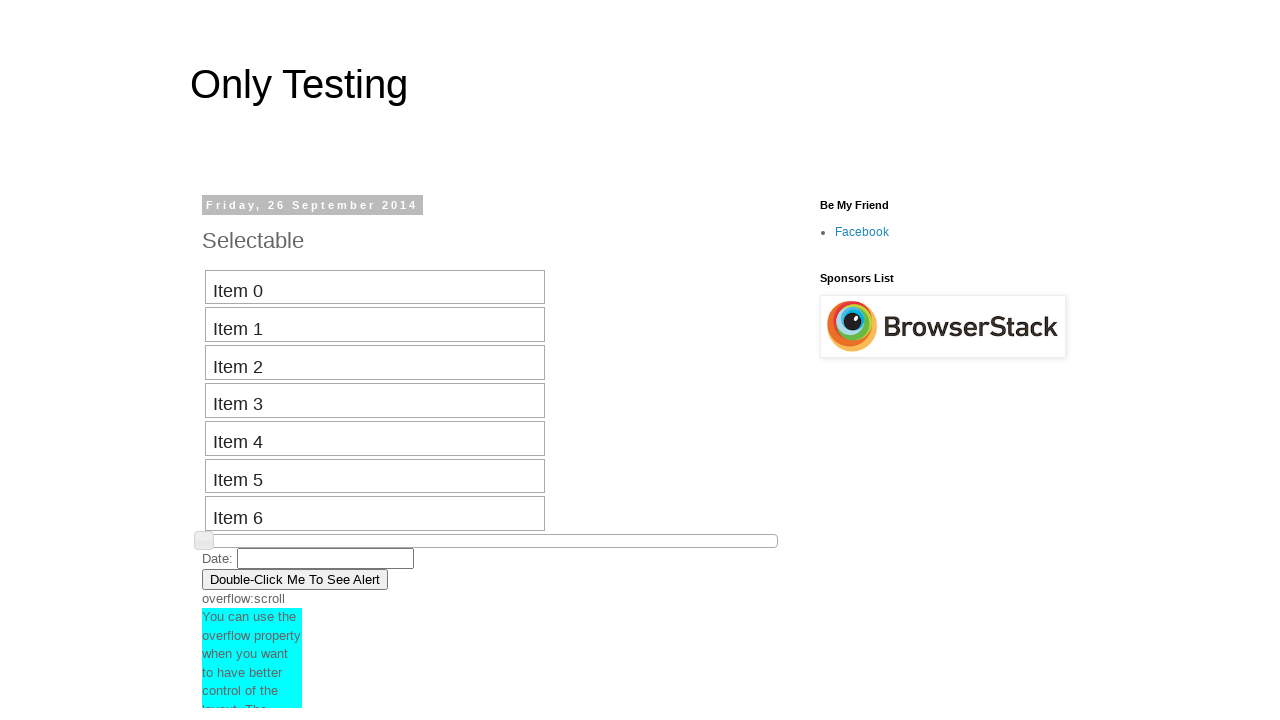

Navigated to double-click demo page
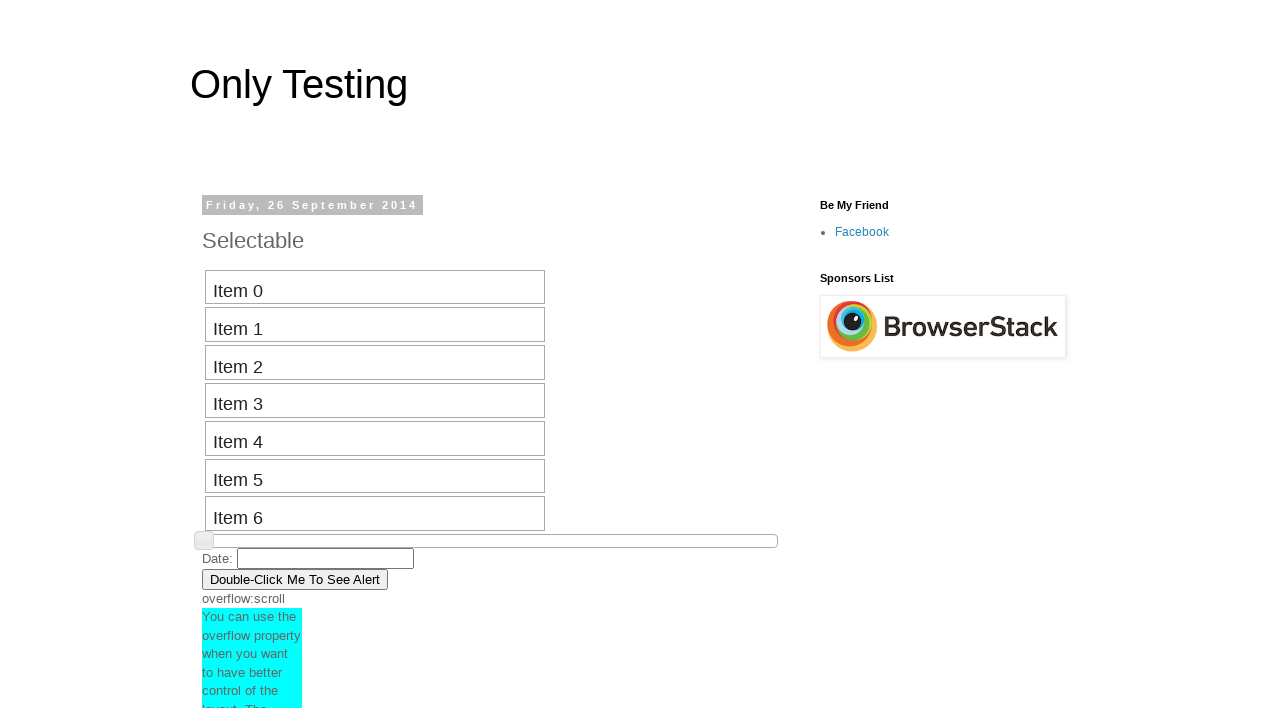

Double-clicked the button element at (295, 579) on xpath=//*[@id='post-body-7297556448793668582']/div[1]/button
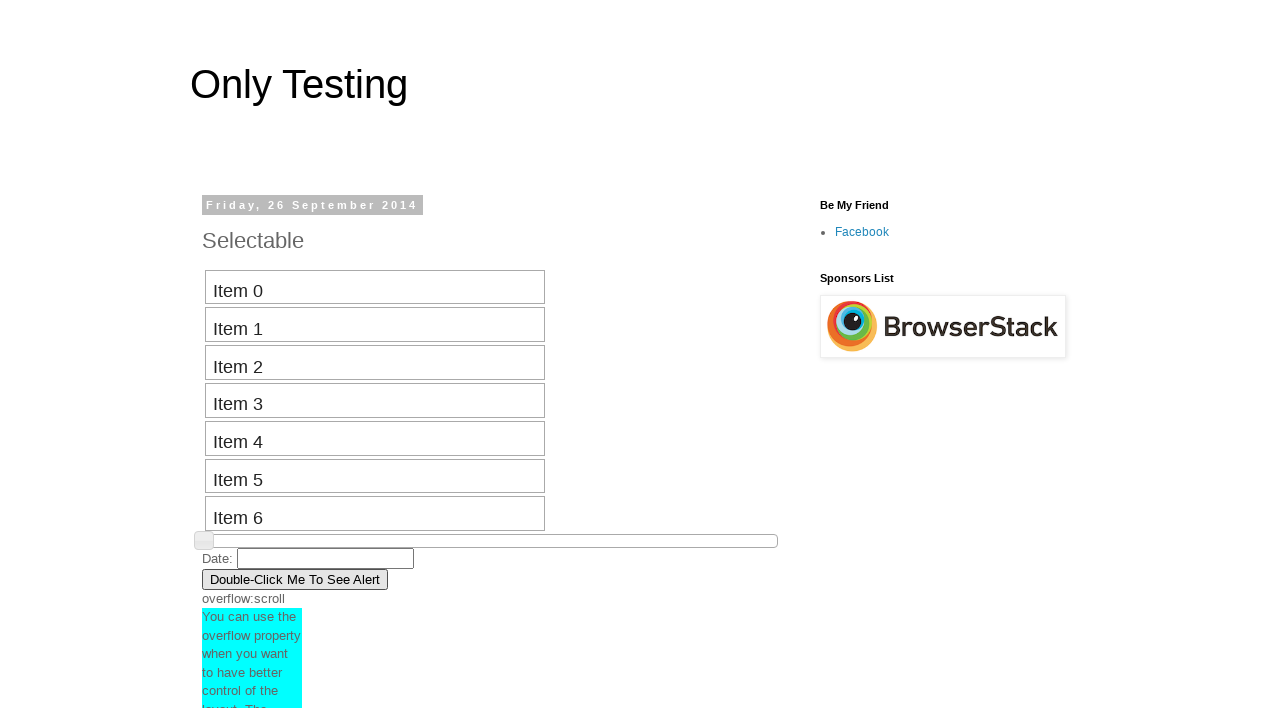

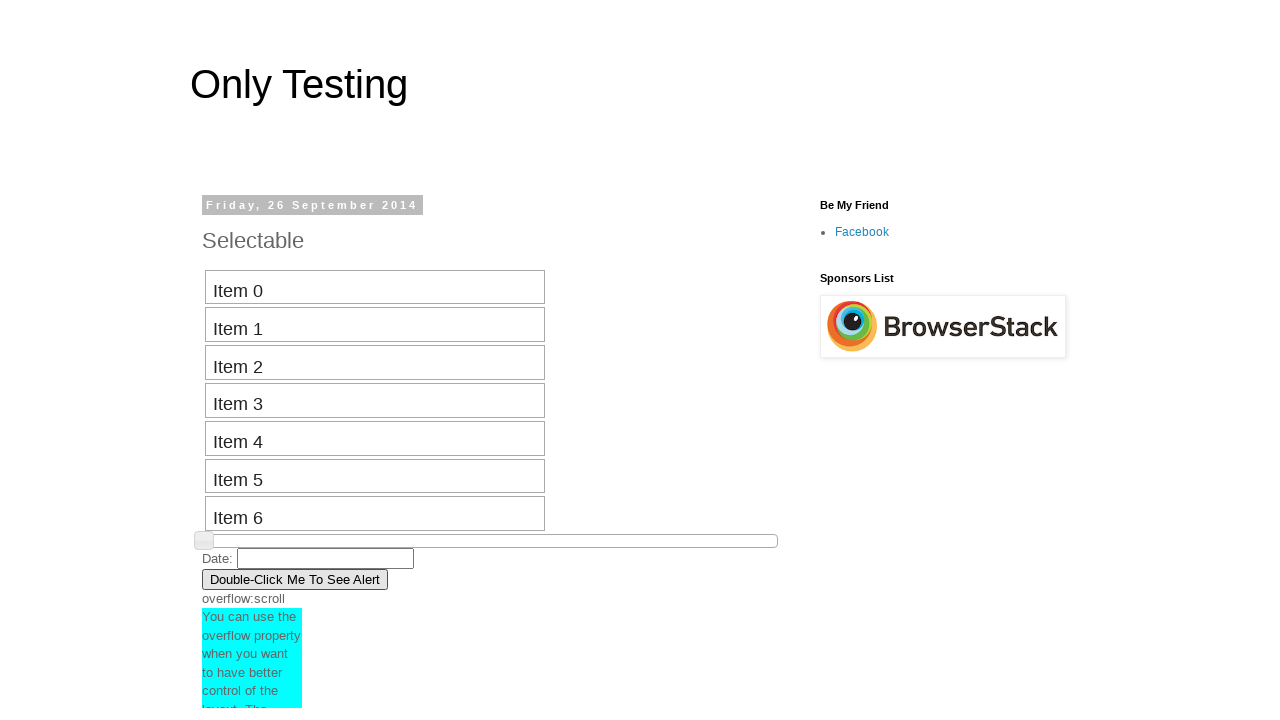